Tests that clicking the Due column header twice sorts the numeric values in descending order by verifying the column data is reverse sorted.

Starting URL: http://the-internet.herokuapp.com/tables

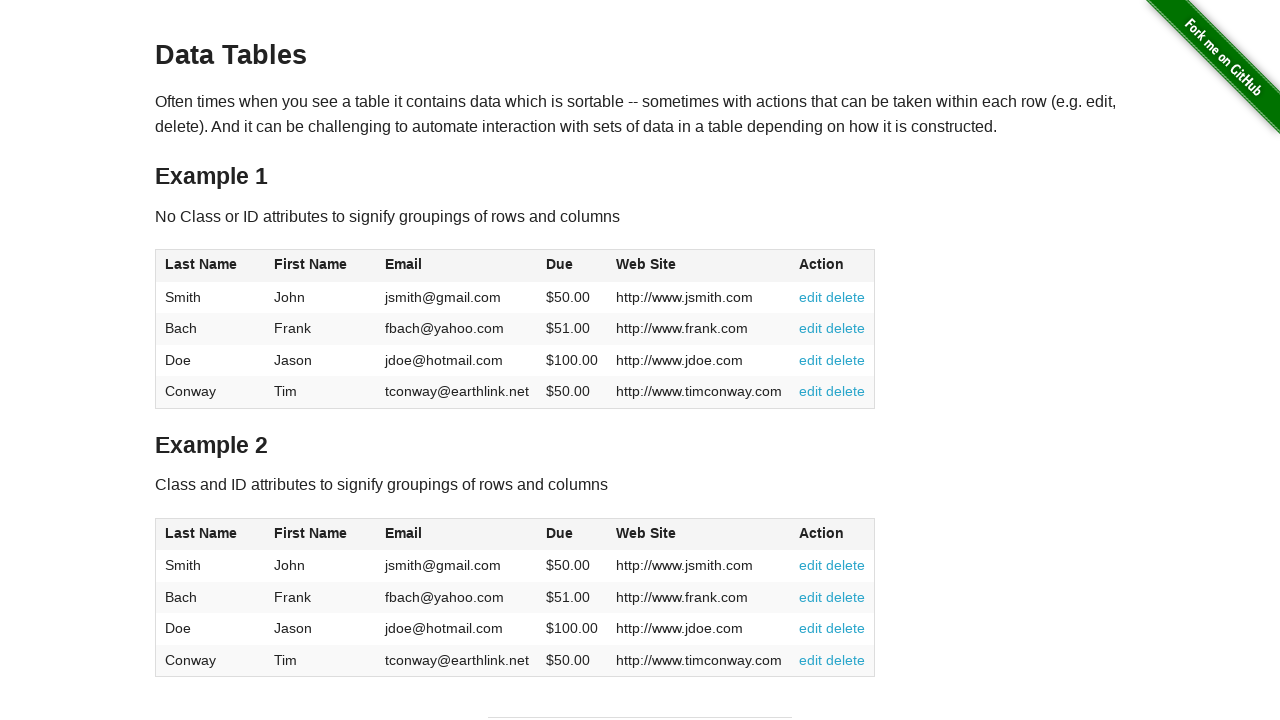

Clicked Due column header (4th column) first time for ascending sort at (572, 266) on #table1 thead tr th:nth-child(4)
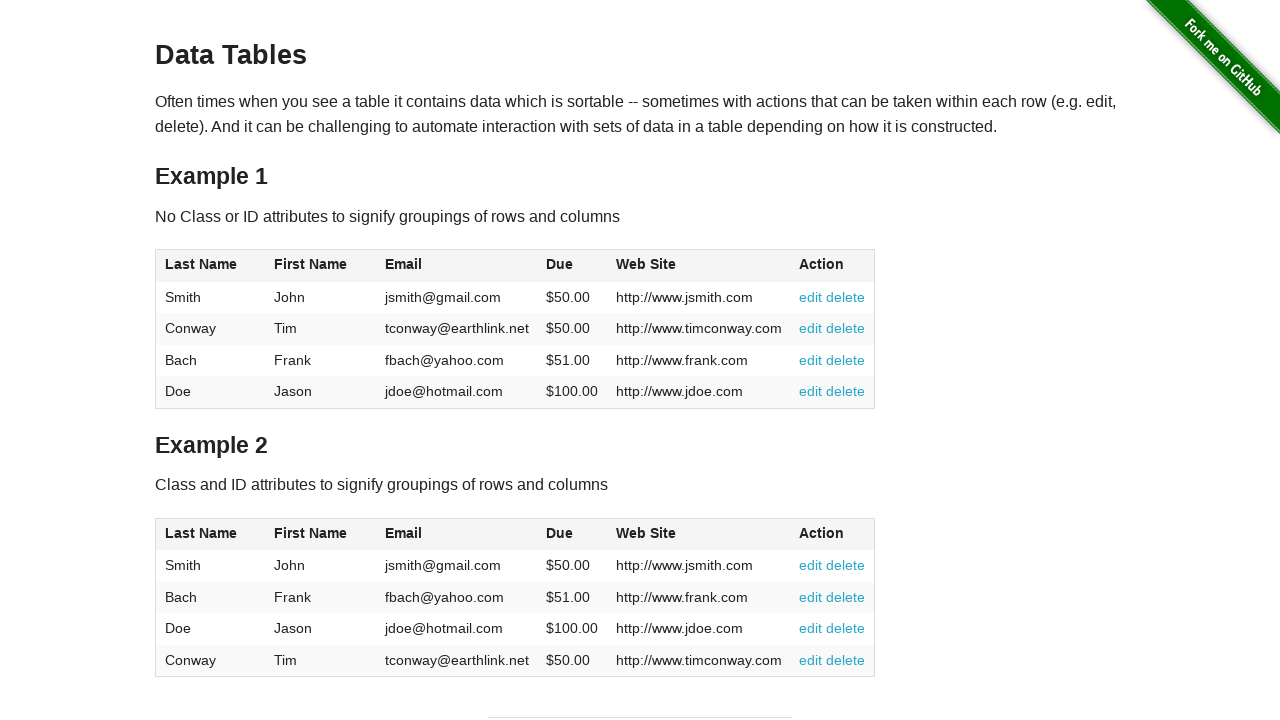

Clicked Due column header second time for descending sort at (572, 266) on #table1 thead tr th:nth-child(4)
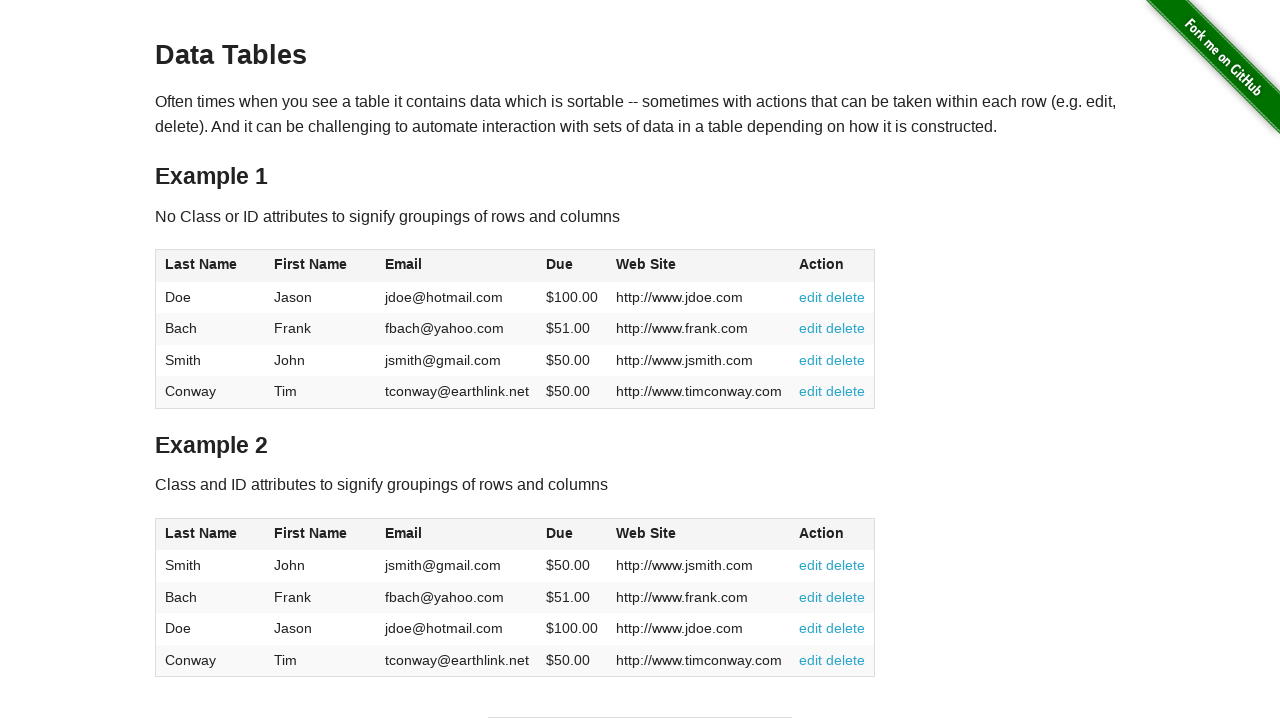

Waited for Due column data to be available
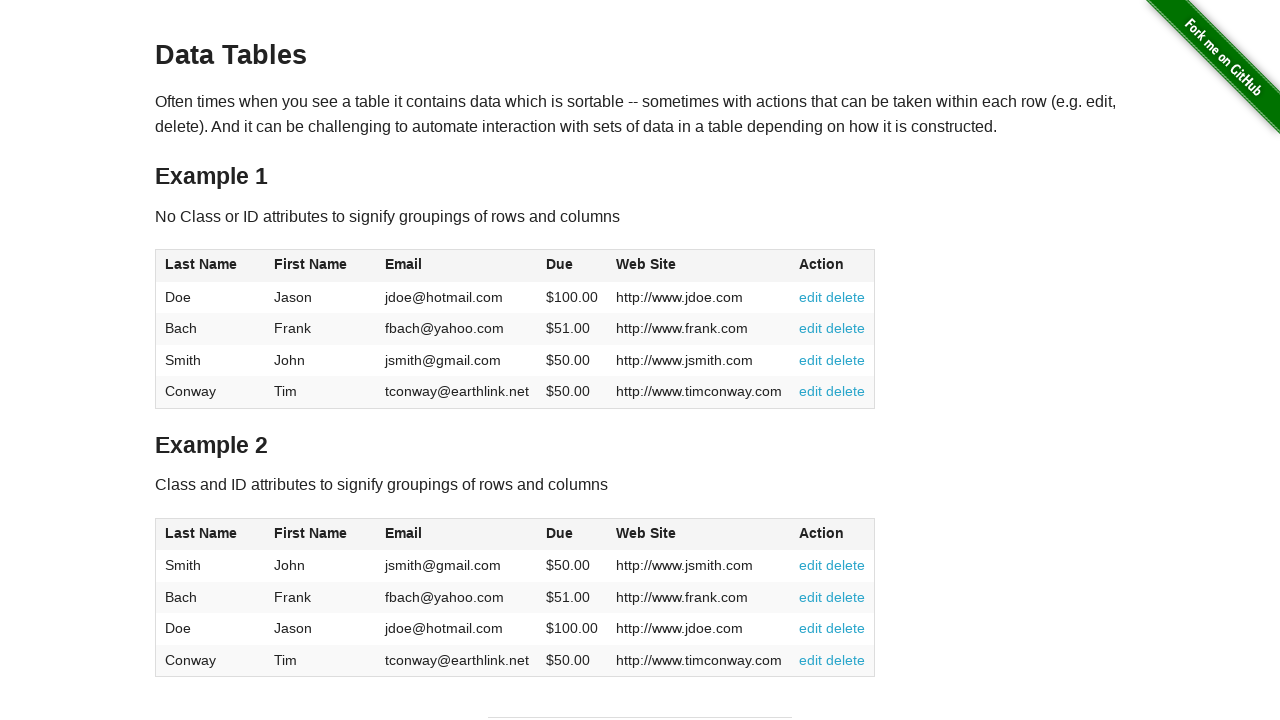

Retrieved all Due column cell elements
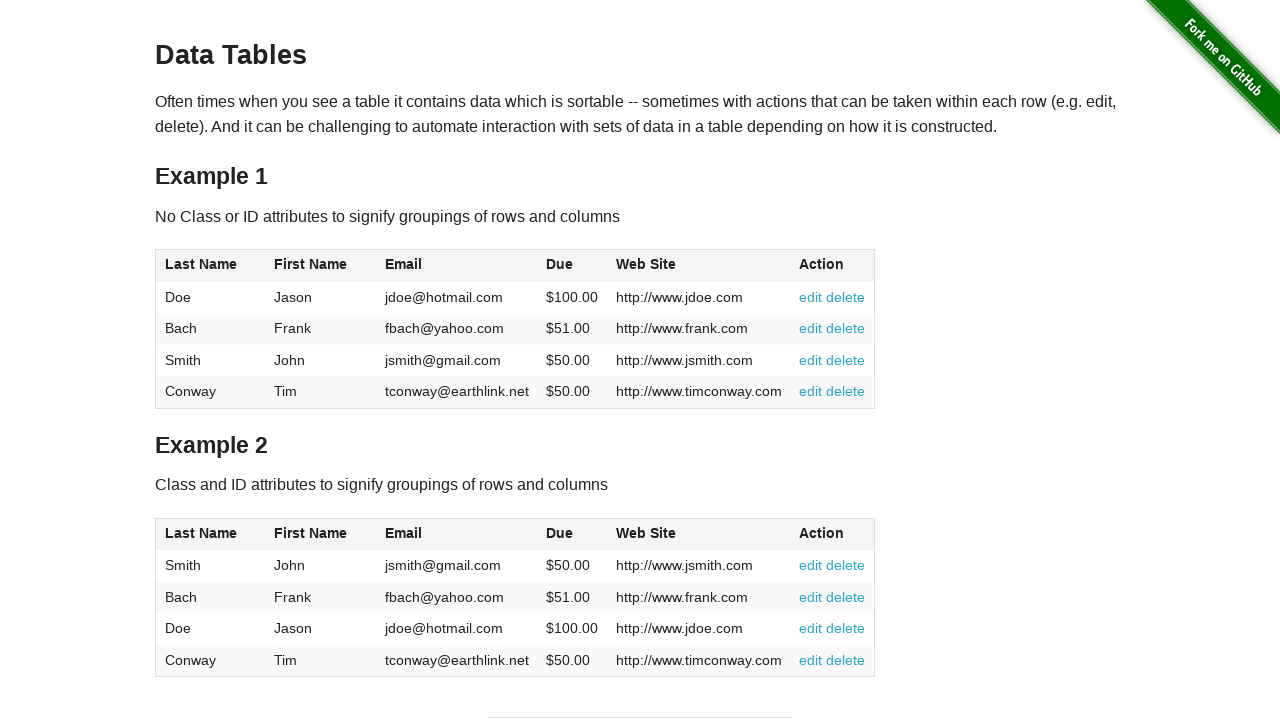

Extracted numeric Due values from cells: [100.0, 51.0, 50.0, 50.0]
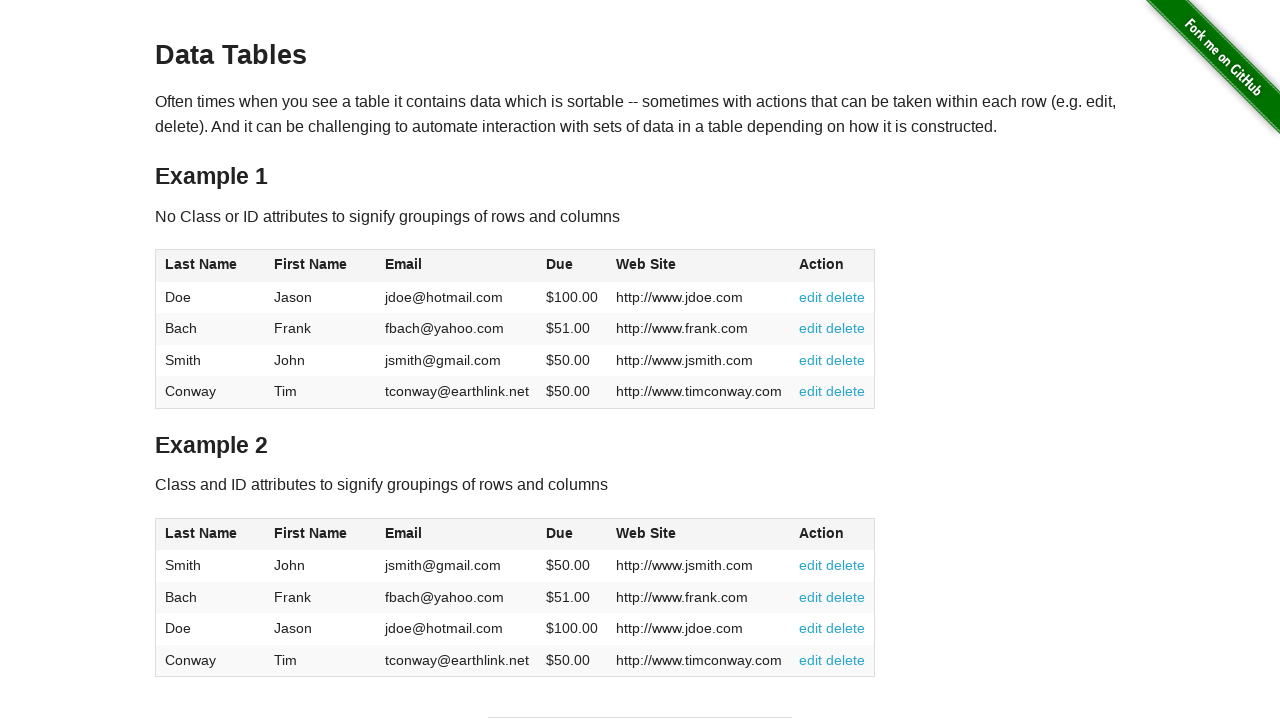

Verified that Due column is sorted in descending numeric order
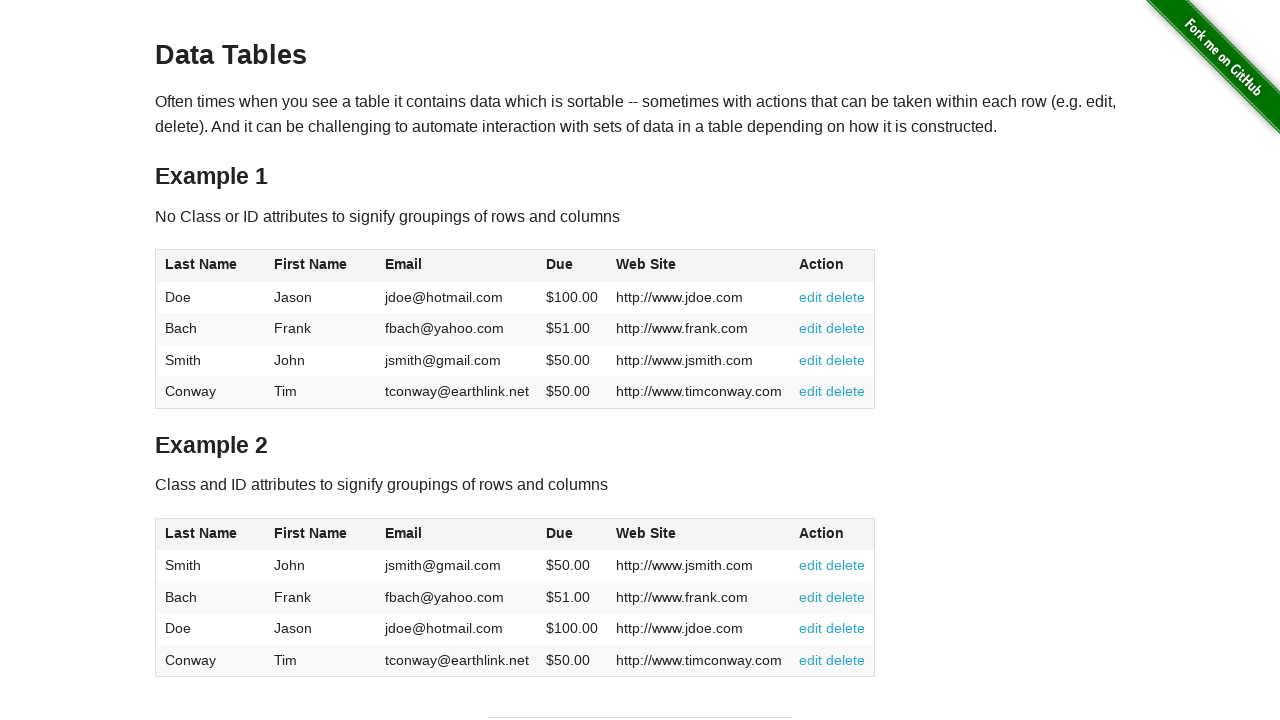

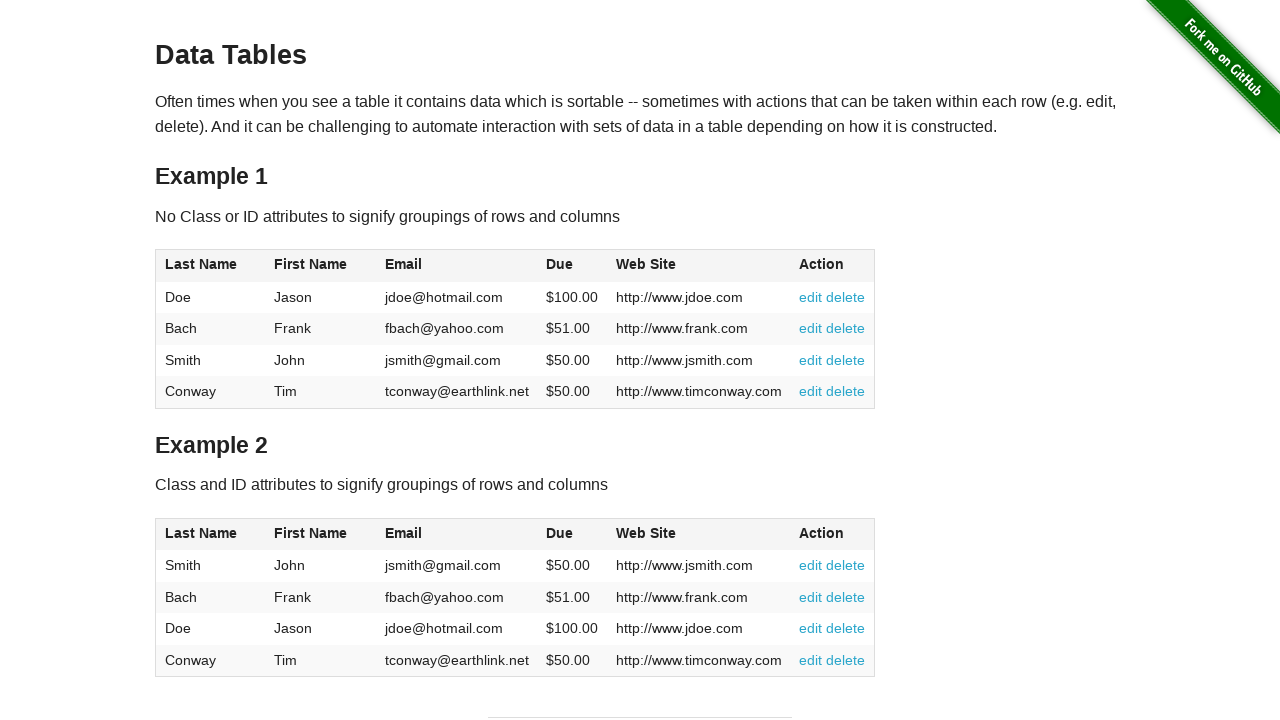